Tests dropdown selection, hover interactions, iframe checkbox handling, and regular checkbox operations on a demo page, then opens a second page to test popup/new window handling.

Starting URL: https://seleniumbase.io/demo_page

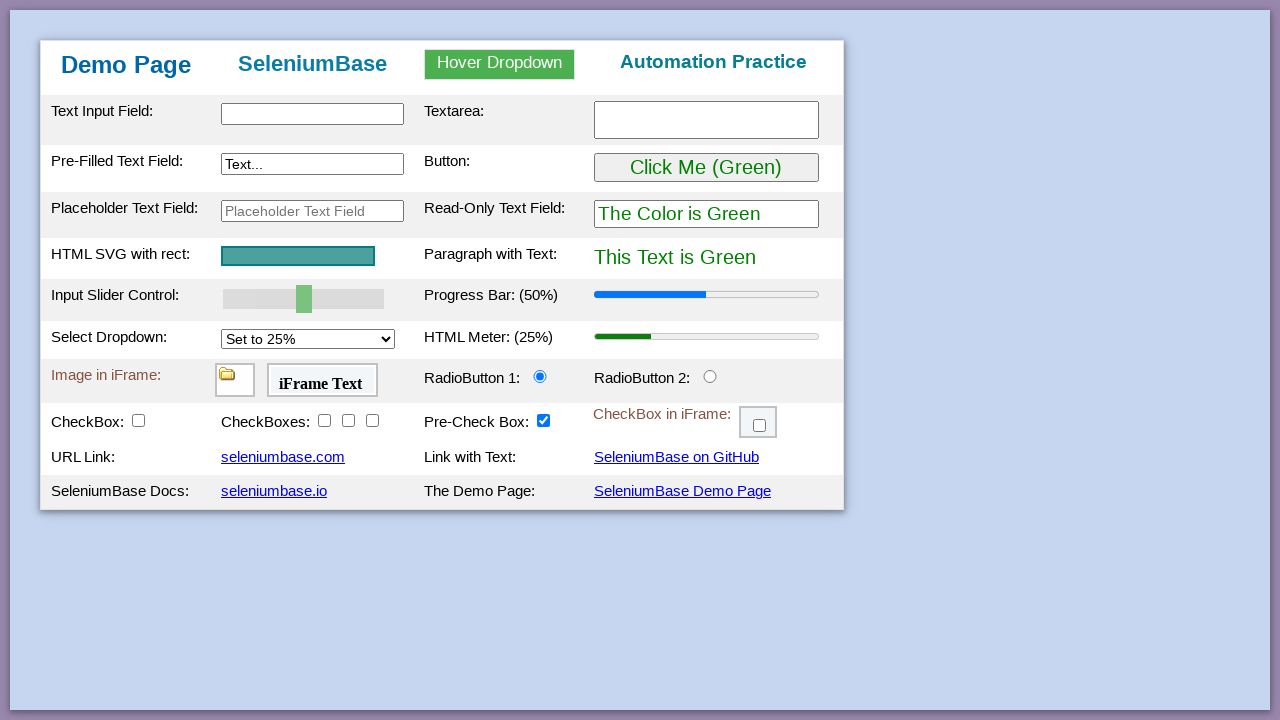

Selected '100%' from dropdown on xpath=//select[@id='mySelect']
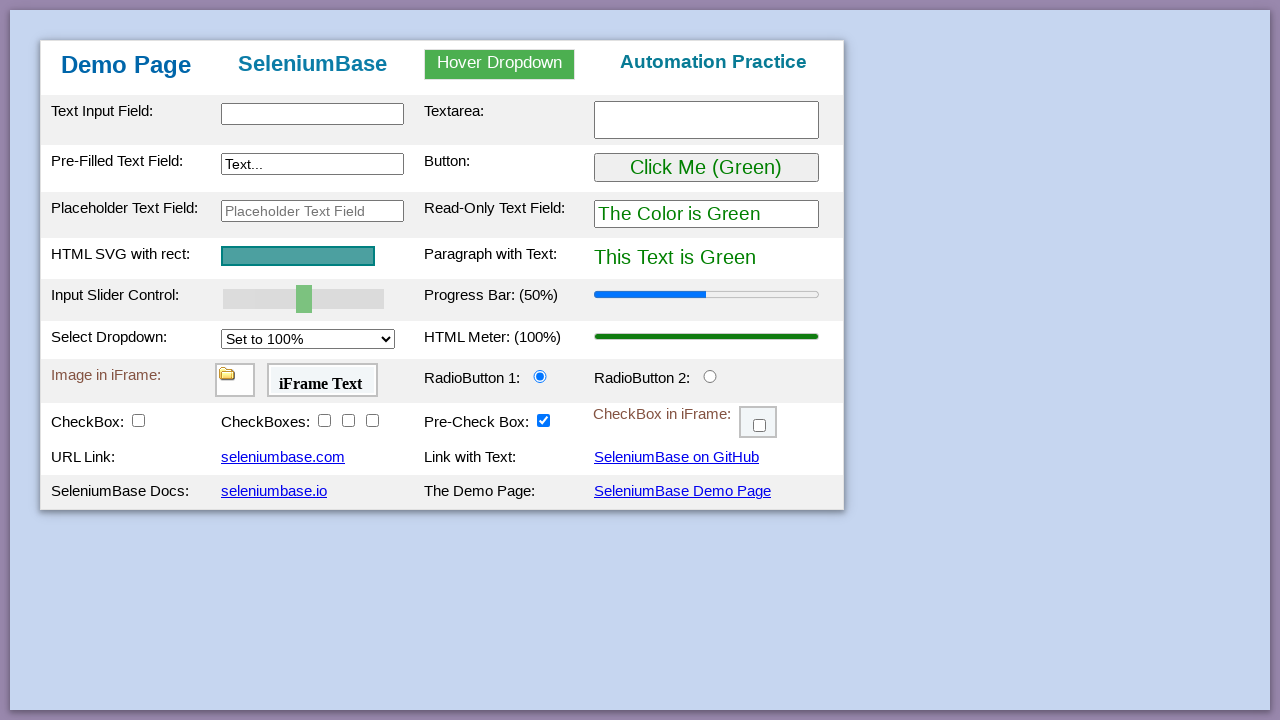

Hovered over 'Hover Dropdown' element at (500, 64) on xpath=//div[text()='Hover Dropdown']
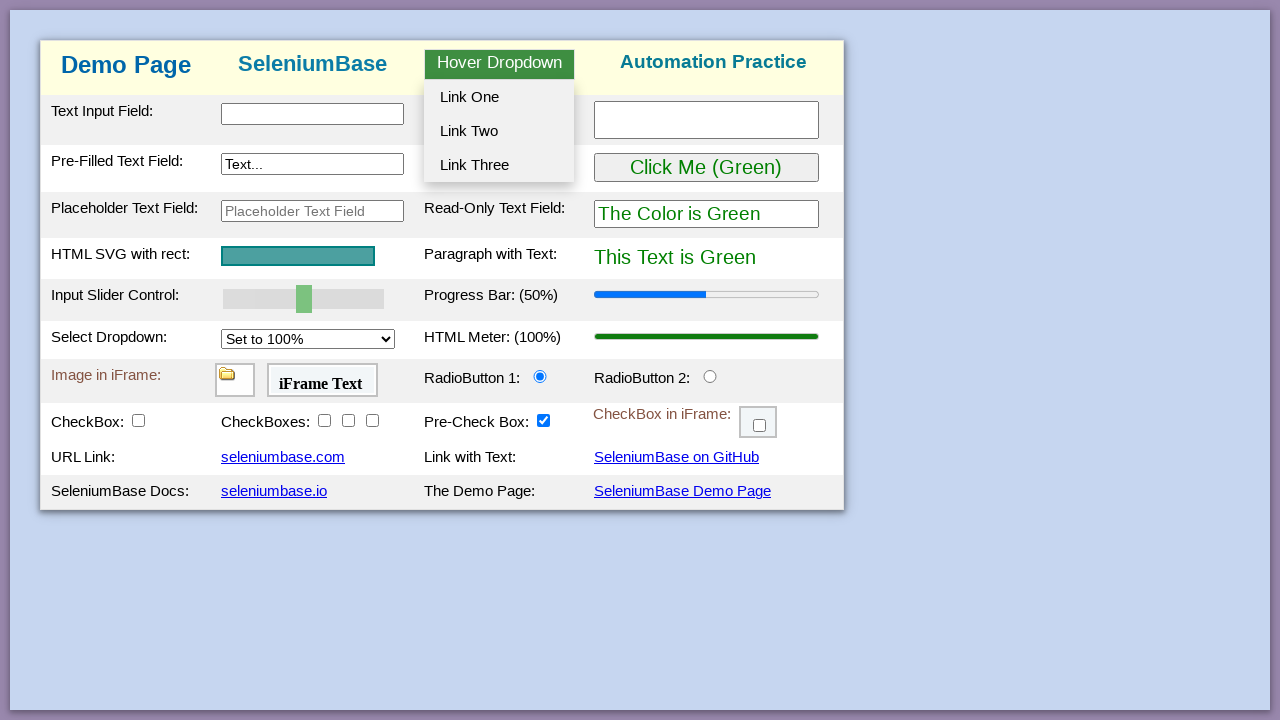

Clicked checkbox inside iframe (checkBox6) at (760, 426) on #myFrame3 >> internal:control=enter-frame >> xpath=//input[@id='checkBox6']
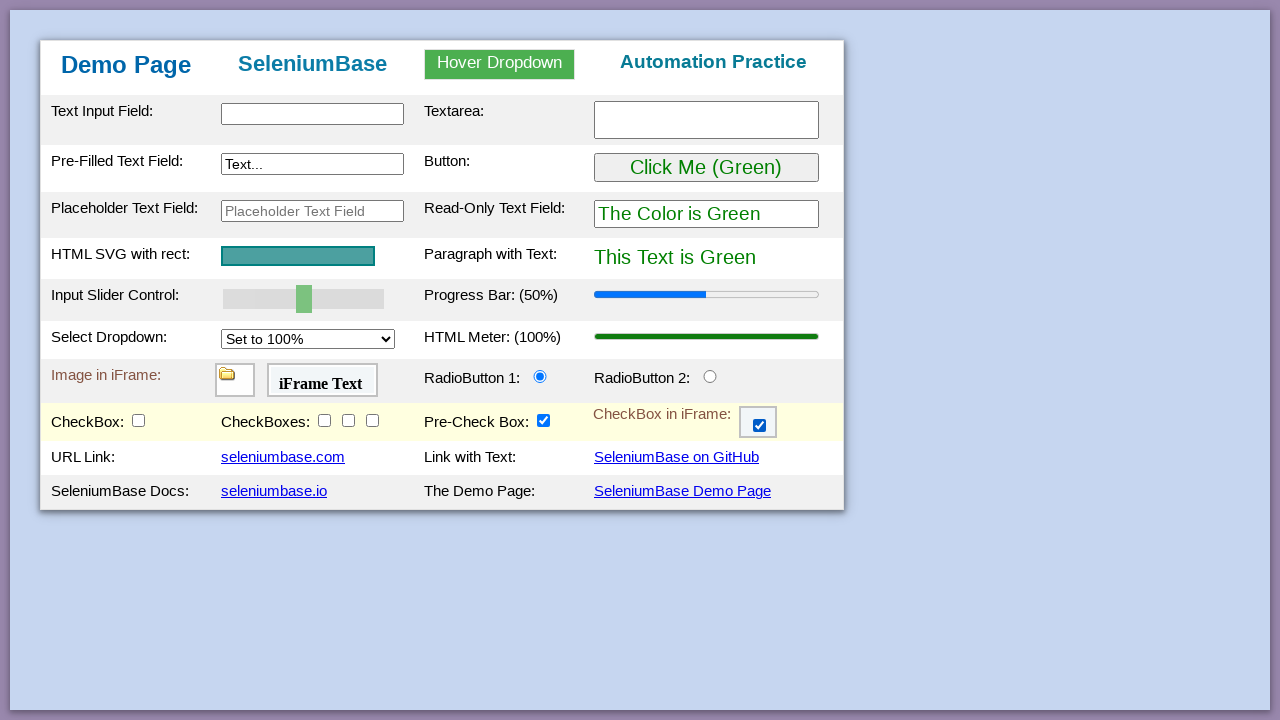

Checked first checkbox (checkBox1) at (138, 420) on xpath=//input[@id='checkBox1']
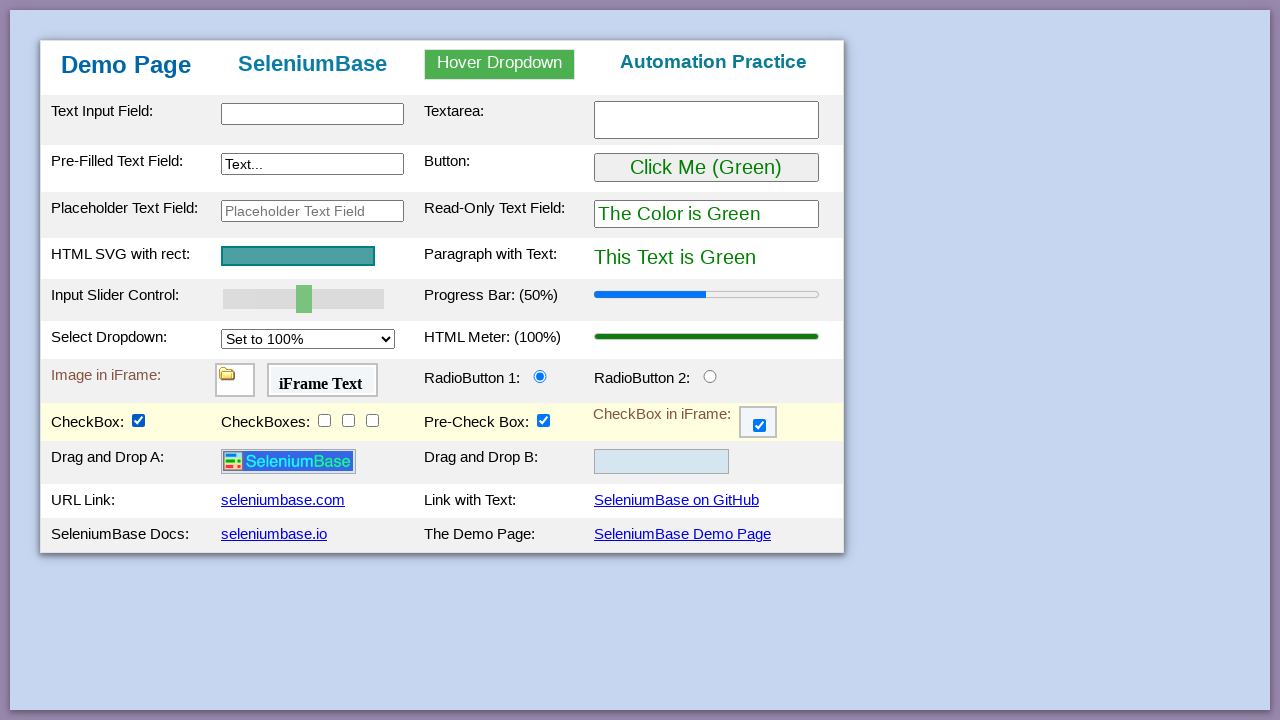

Navigated to popup/windows test page (https://the-internet.herokuapp.com/windows)
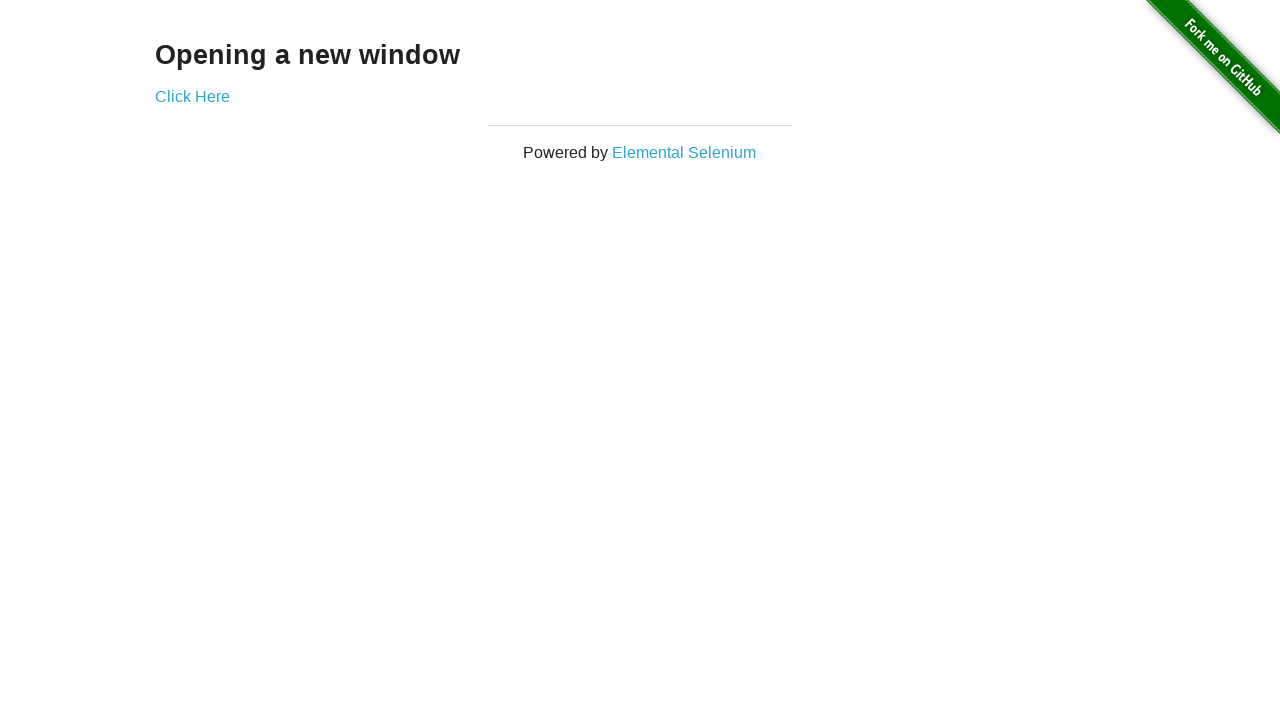

Clicked 'Click Here' link and popup window opened at (192, 96) on xpath=//a[normalize-space()='Click Here']
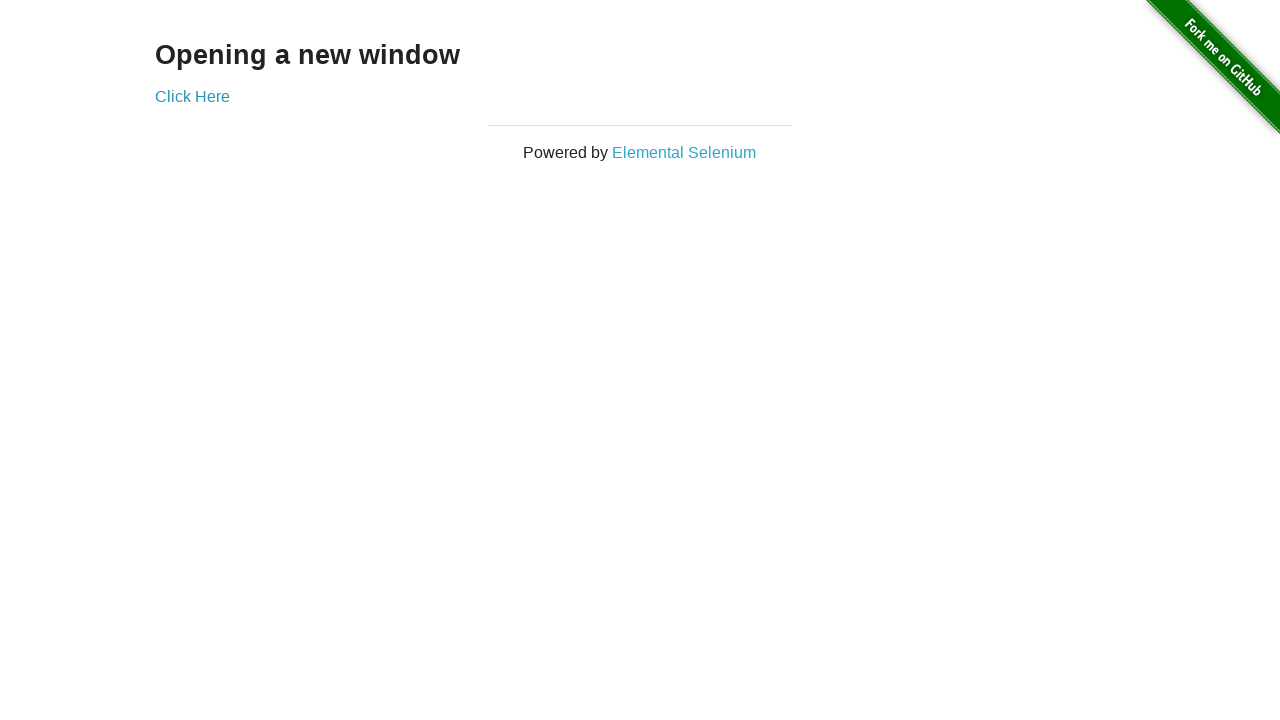

Obtained reference to new popup window
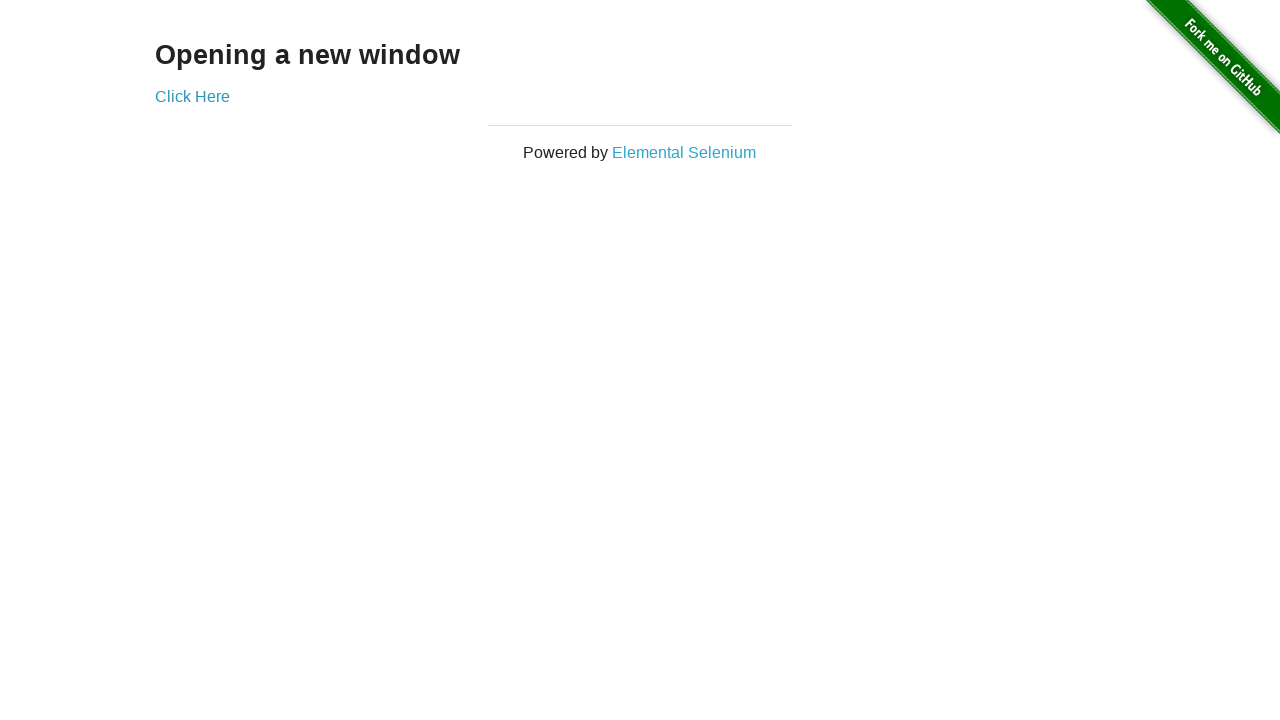

Popup page loaded and content verified (div.example h3 element present)
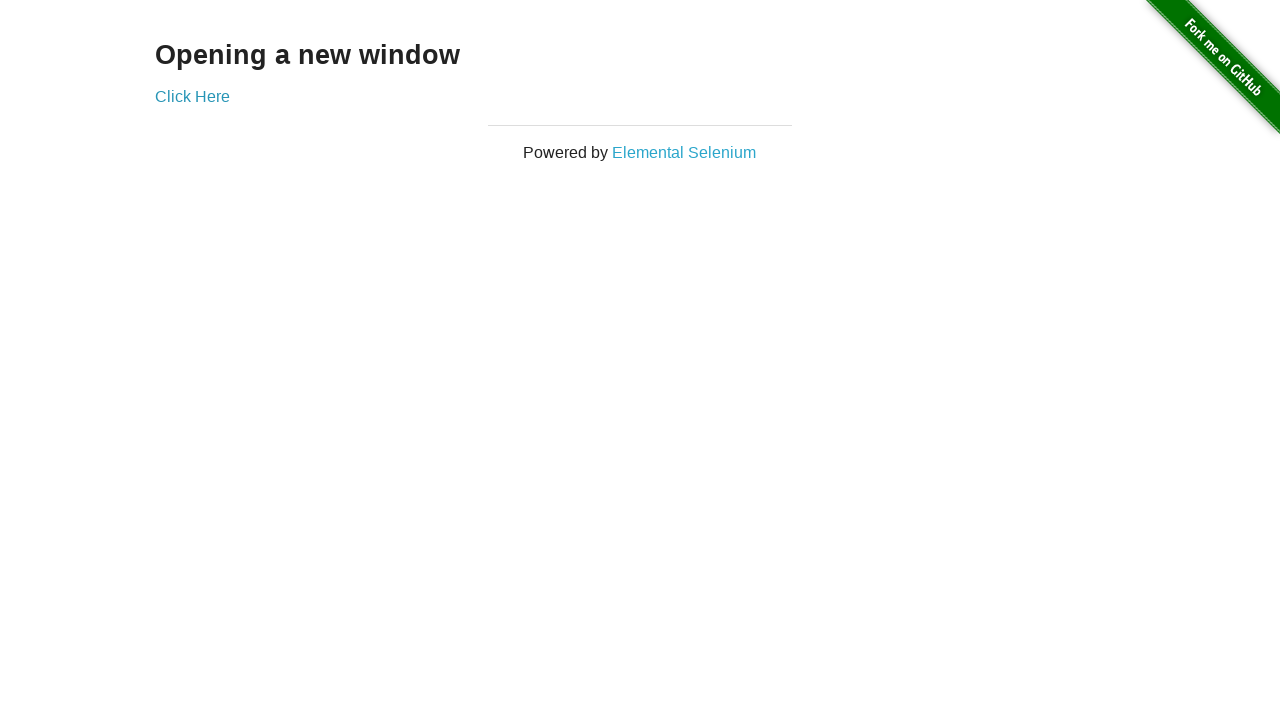

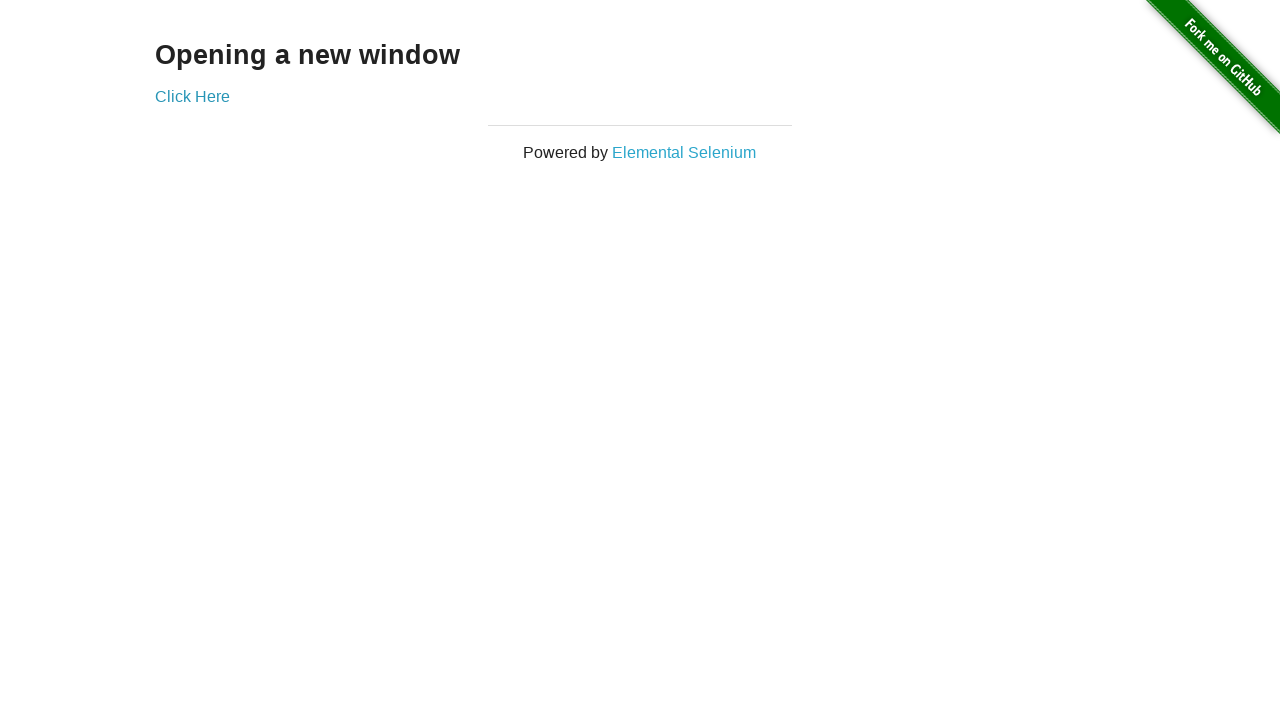